Tests text input field by entering text and verifying the value is correctly set

Starting URL: https://www.selenium.dev/selenium/web/web-form.html

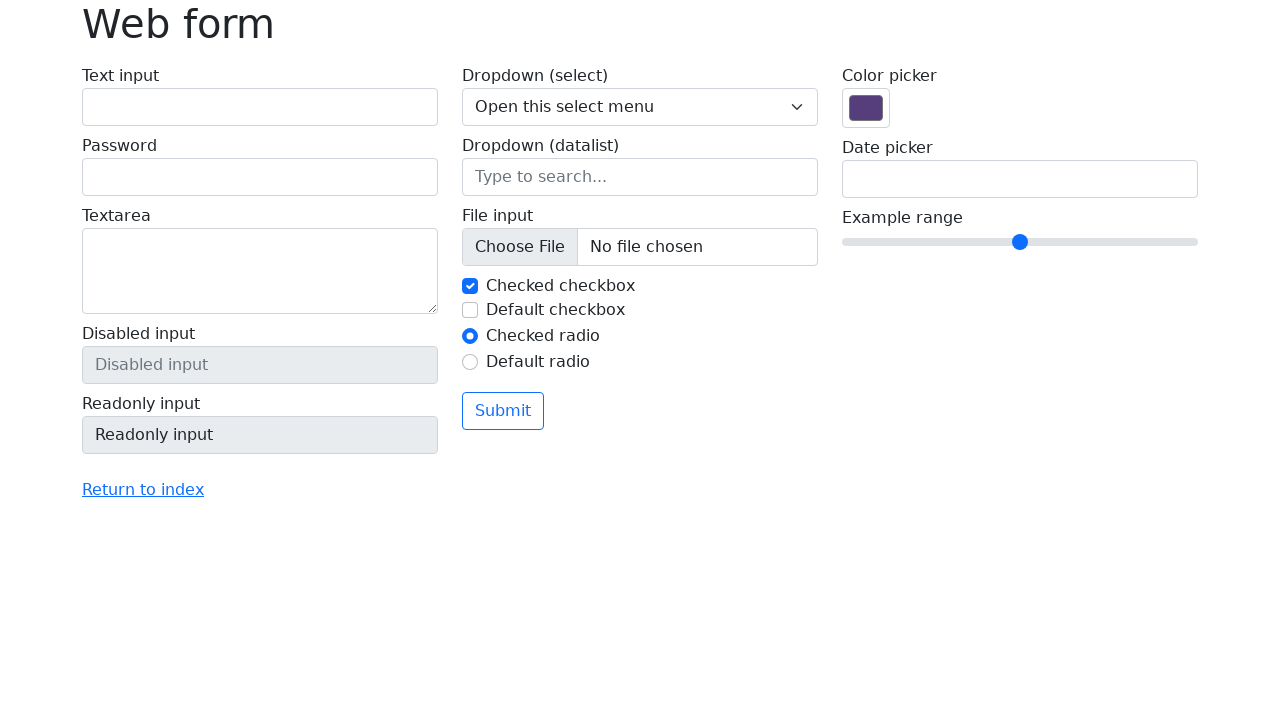

Filled text input field with 'Hello, Selenium!' on input#my-text-id
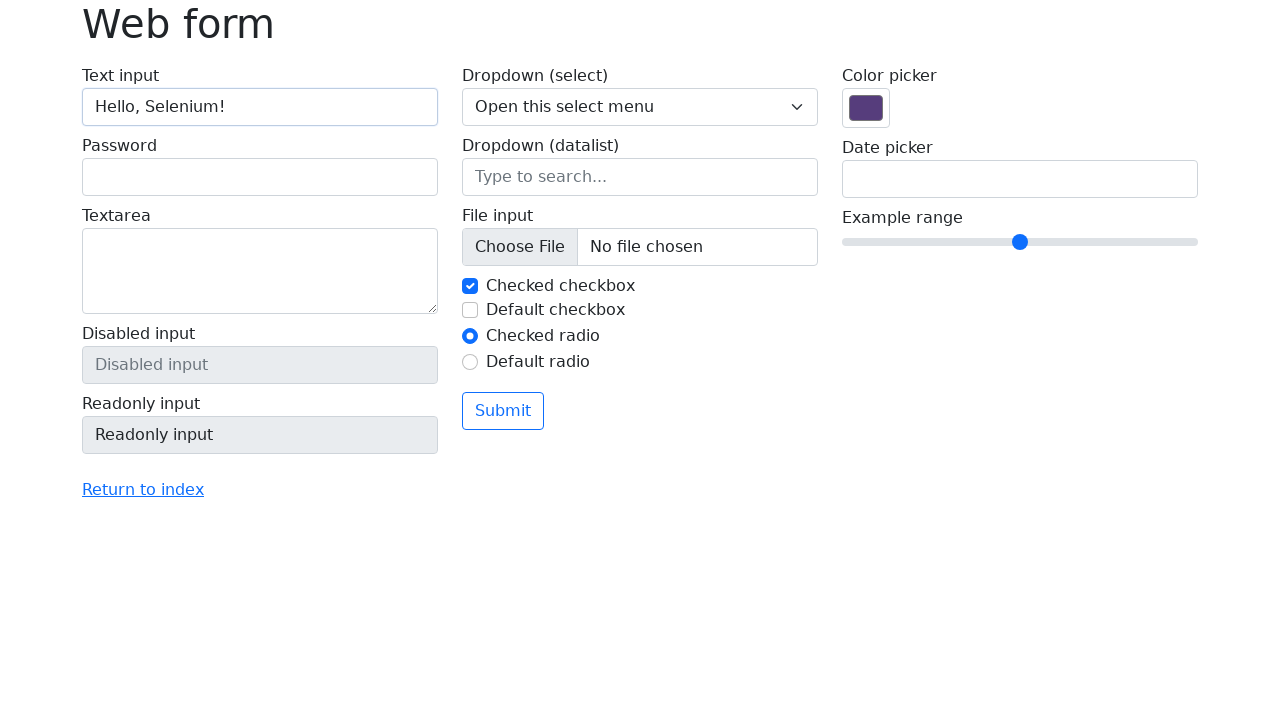

Verified text input value is correctly set to 'Hello, Selenium!'
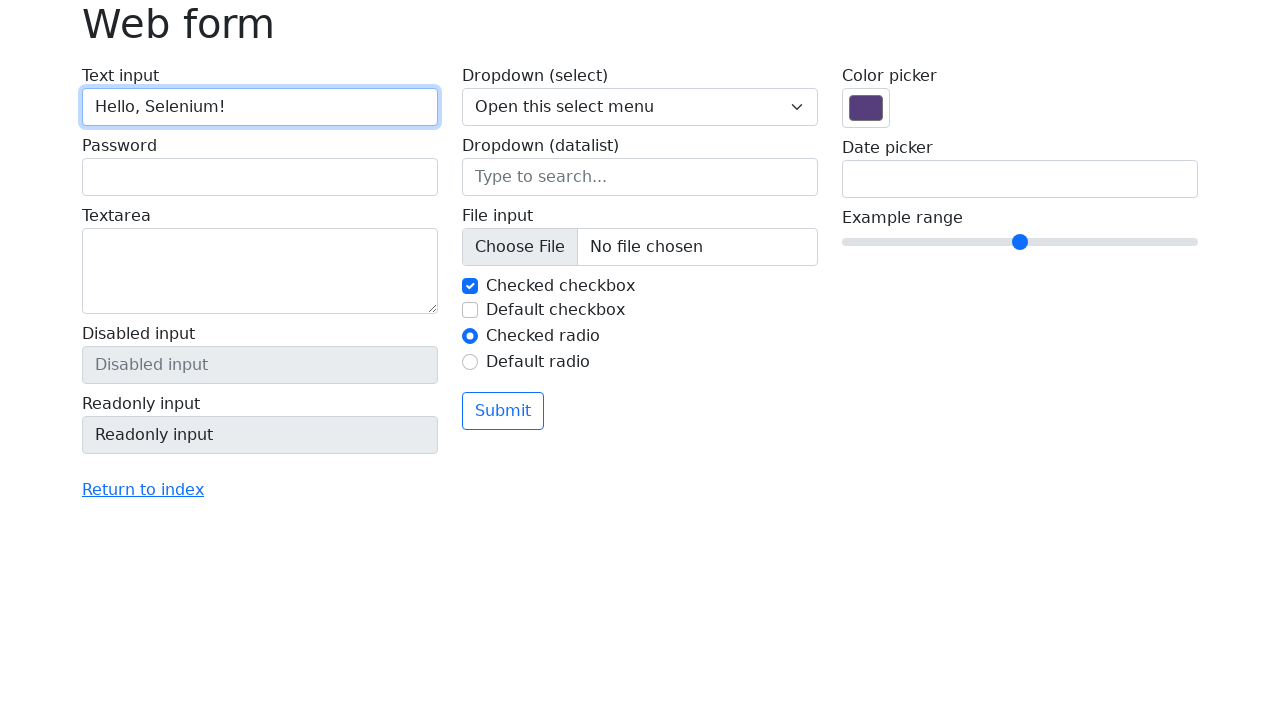

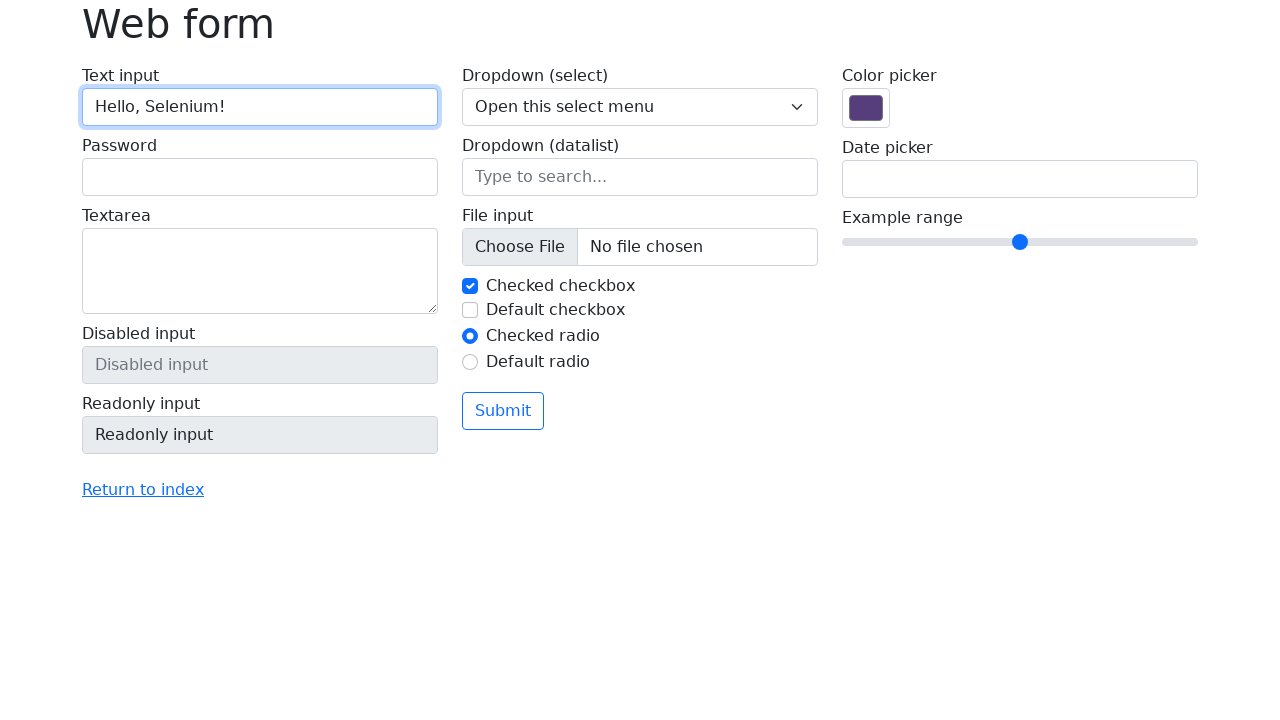